Tests navigation to Browse Languages letter M page and verifies MySQL is the last language listed

Starting URL: http://www.99-bottles-of-beer.net/

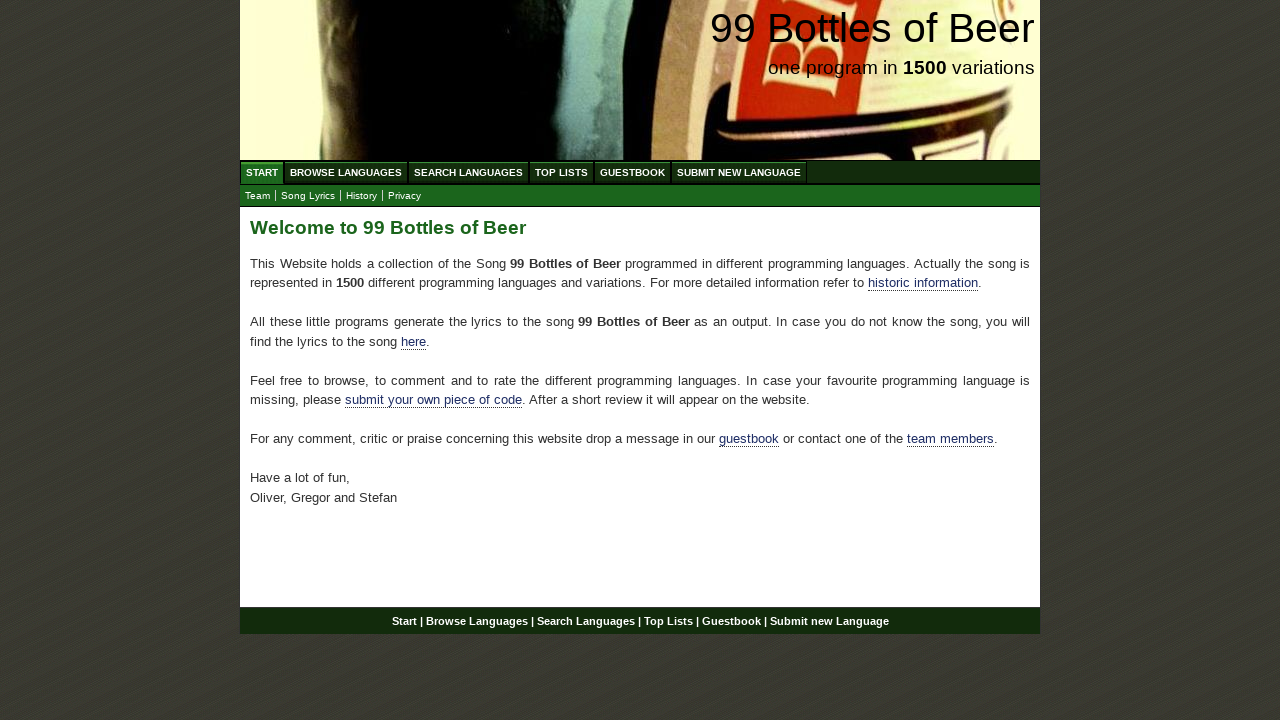

Clicked on Browse Languages menu at (346, 172) on #menu li a[href='/abc.html']
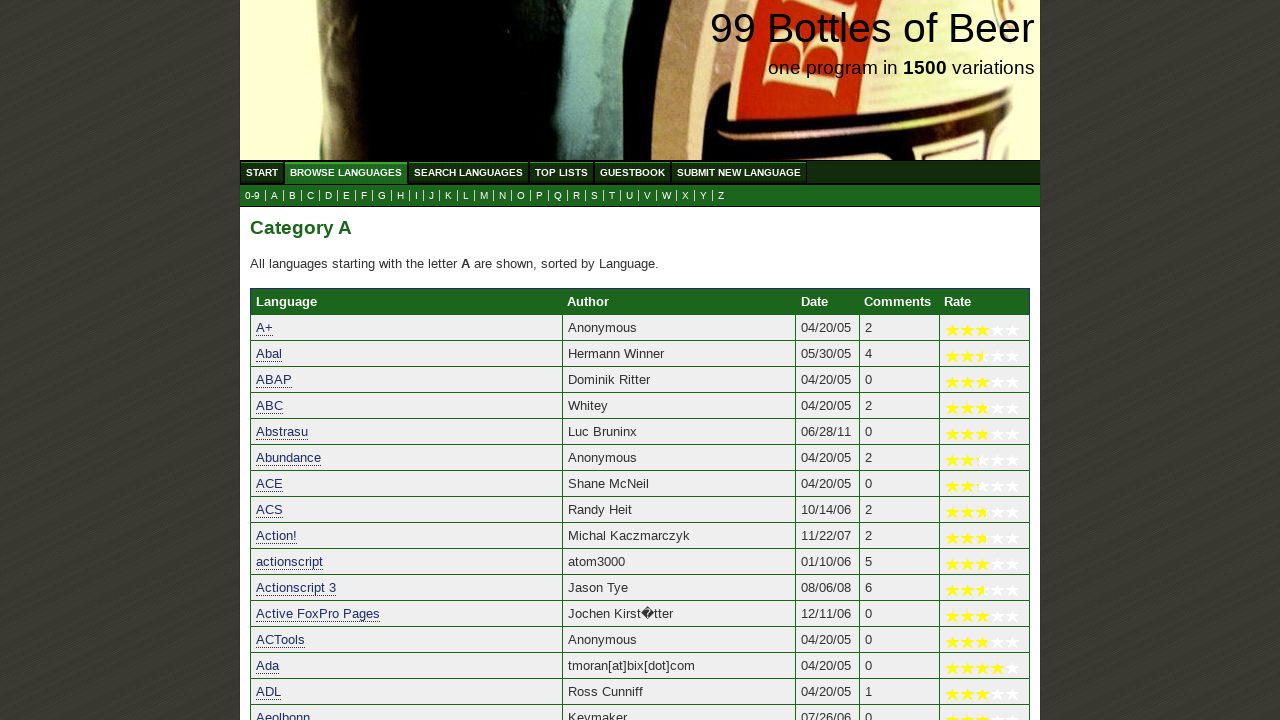

Clicked on letter M to browse languages starting with M at (484, 196) on a[href='m.html']
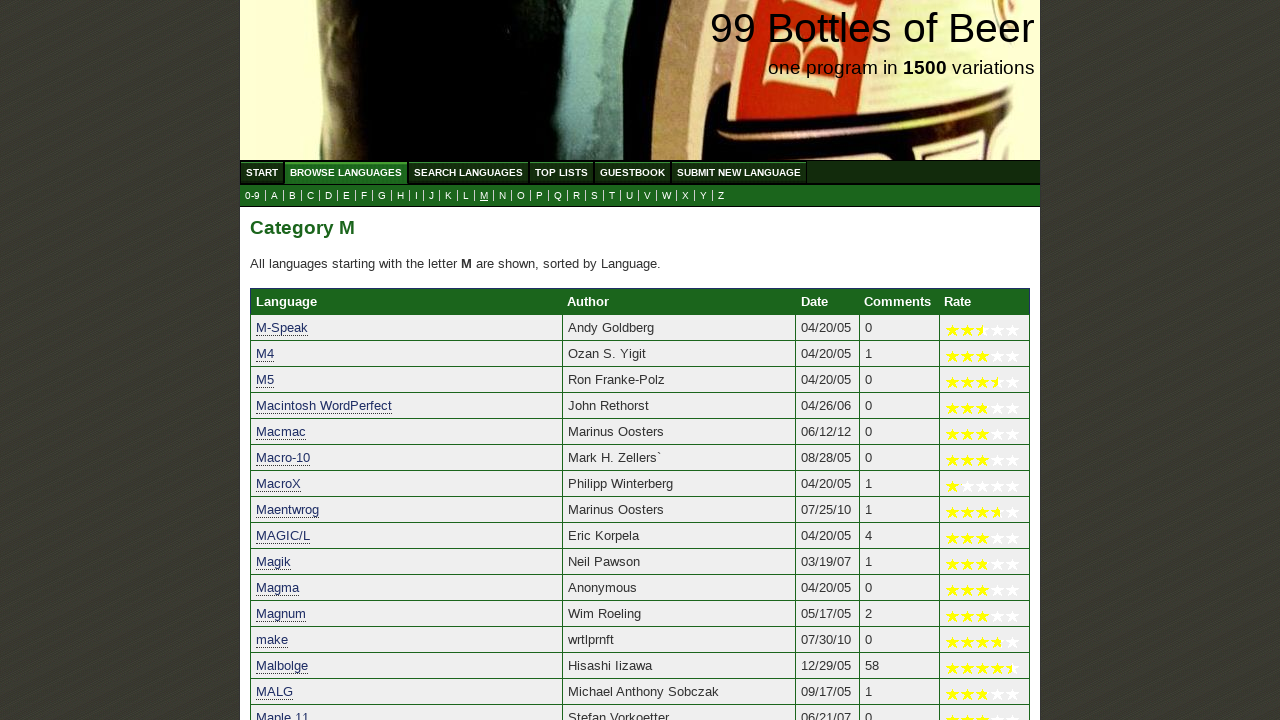

Verified MySQL is the last language listed in the M section
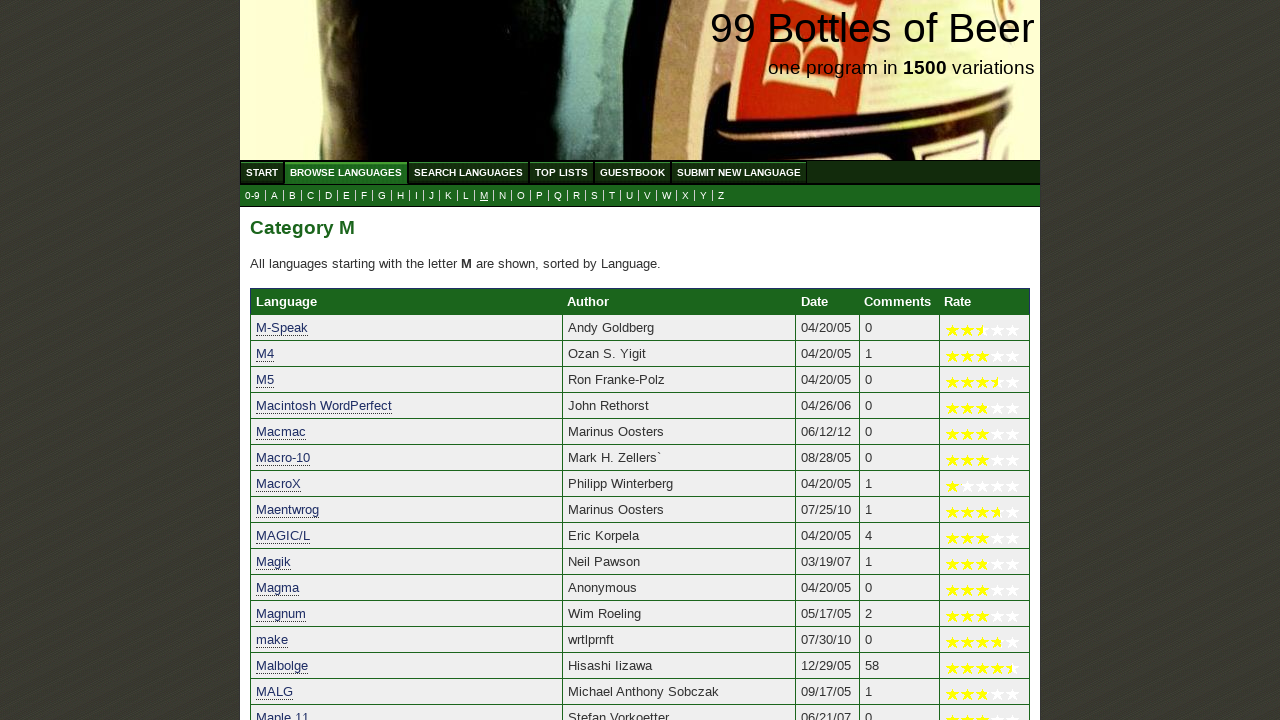

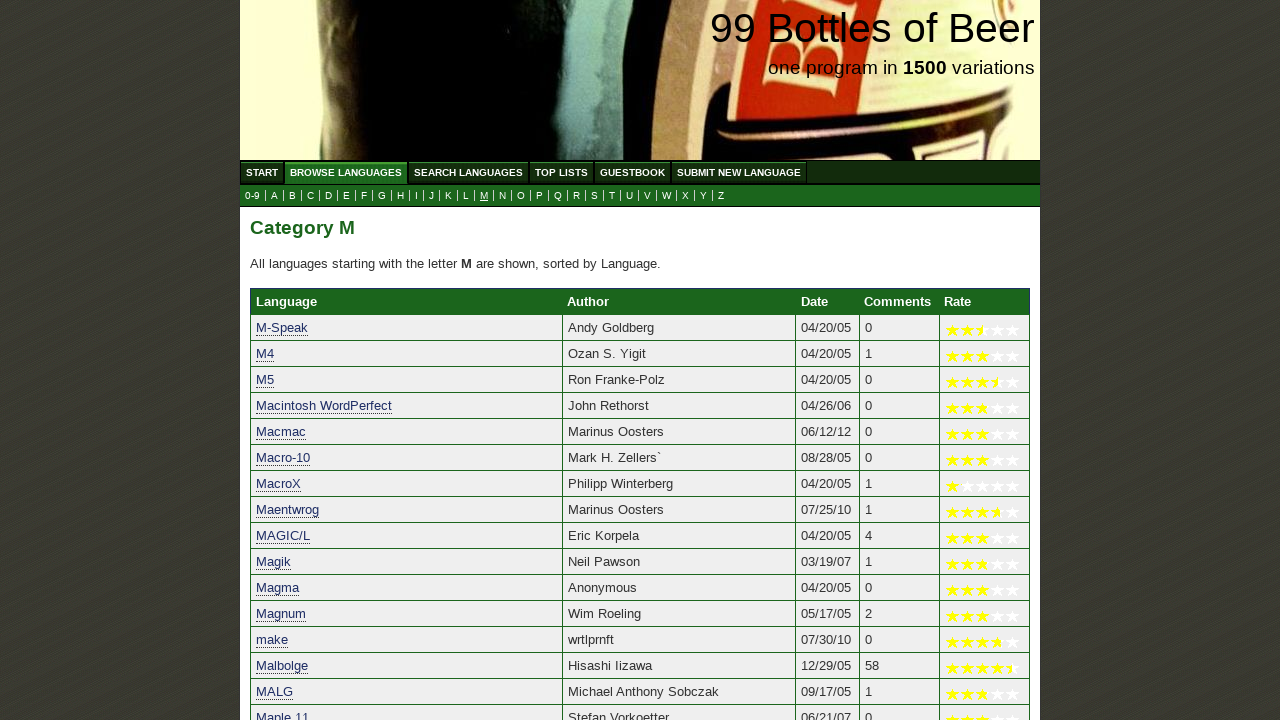